Tests interactions on a Selenium training course content page by hovering over an RPA training link, clicking on a Model Resume section, and using right-click context menu on a nested element to open it.

Starting URL: http://greenstech.in/selenium-course-content.html

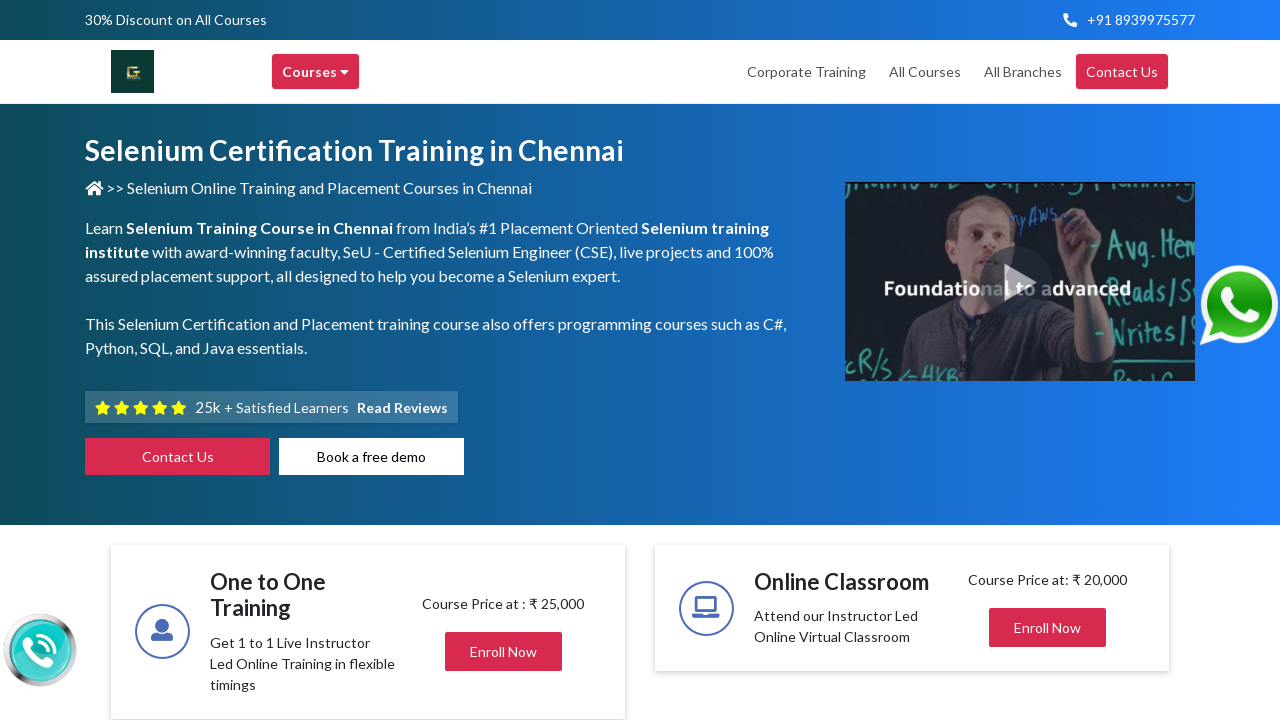

Hovered over RPA Training link at (594, 361) on a[title='RPA Training in chennai']
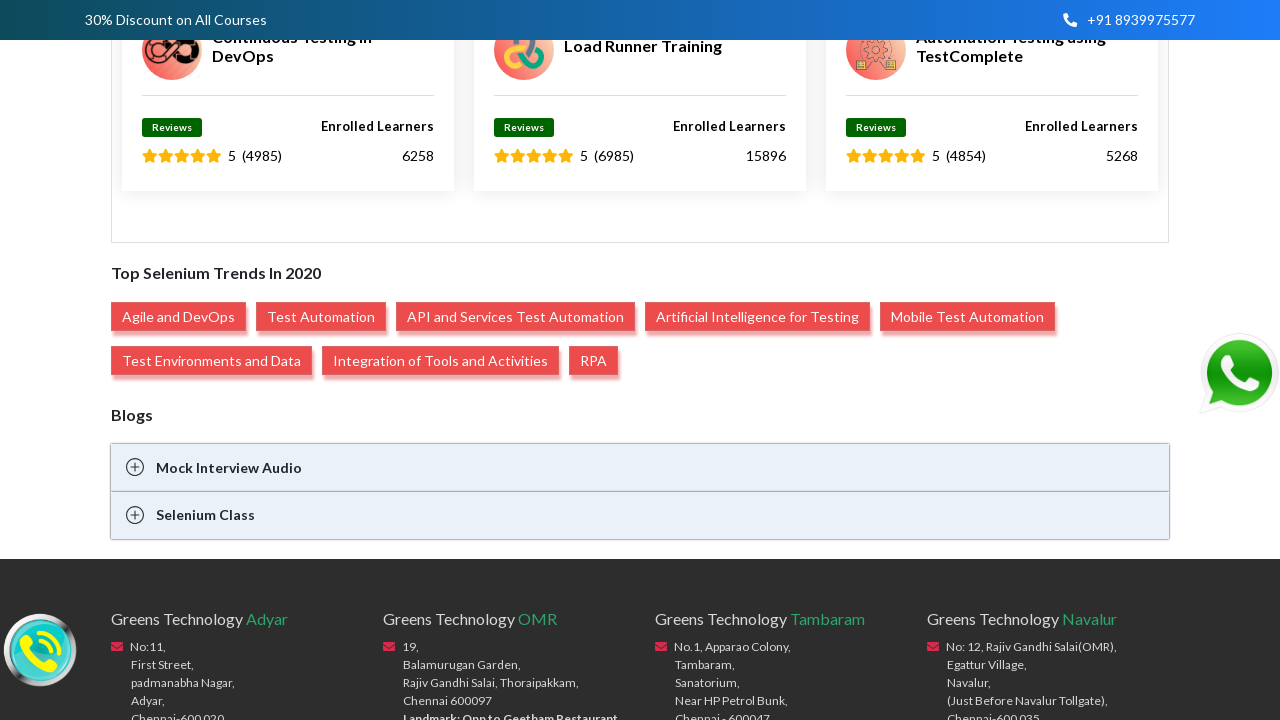

Waited for hover effect to display
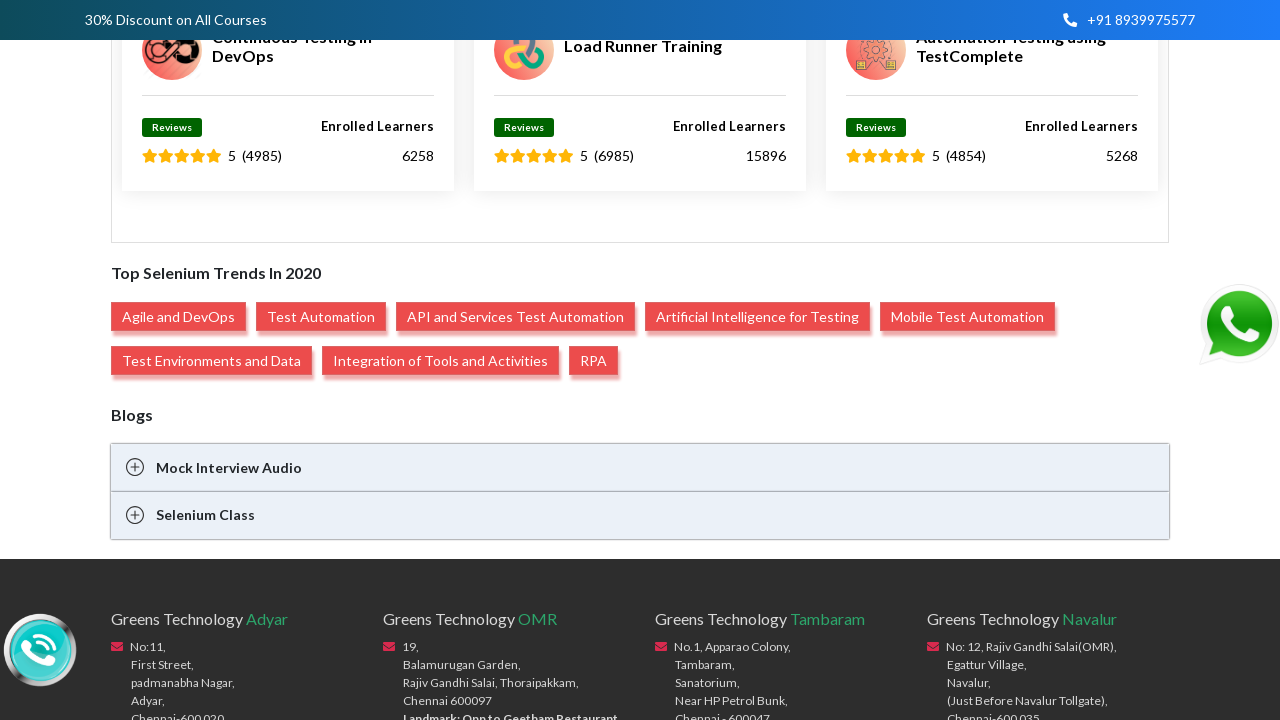

Clicked Model Resume heading to expand section at (1048, 360) on #heading201
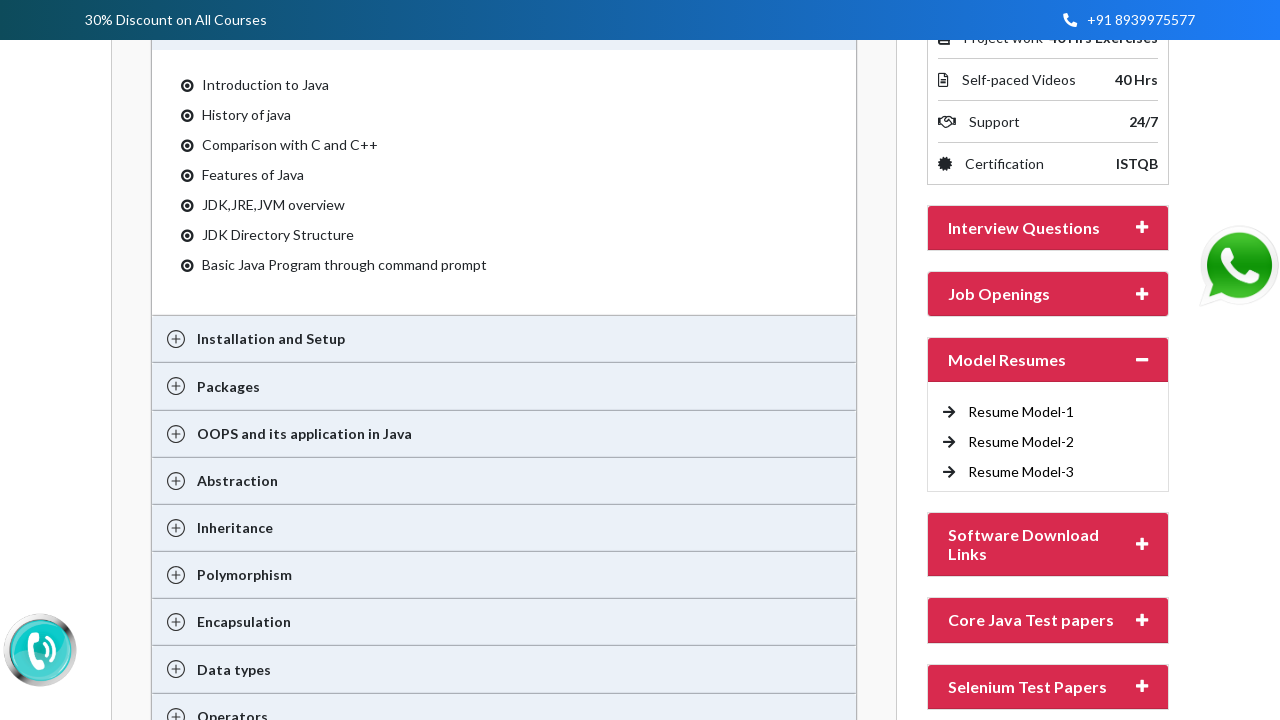

Model Resume section expanded and became visible
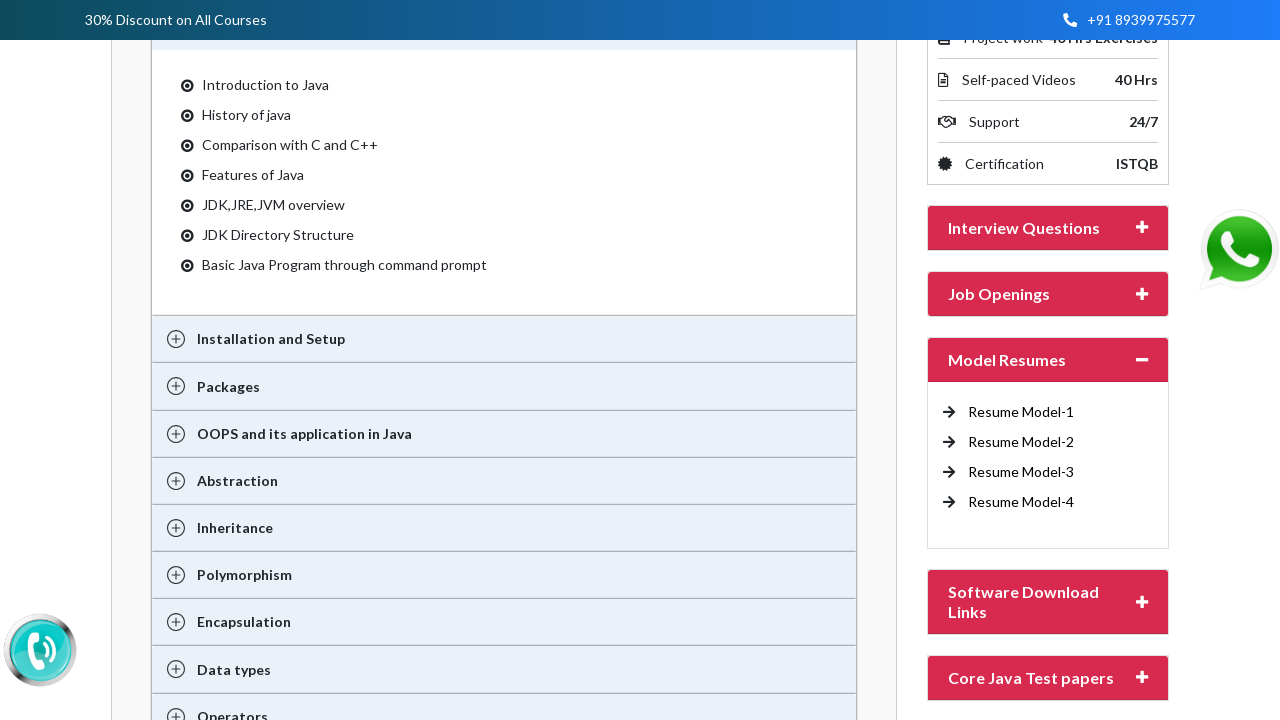

Right-clicked on 4th list item in Model Resume section at (1021, 502) on xpath=//*[@id='collapse201']//div//div//ul//li[4]//a
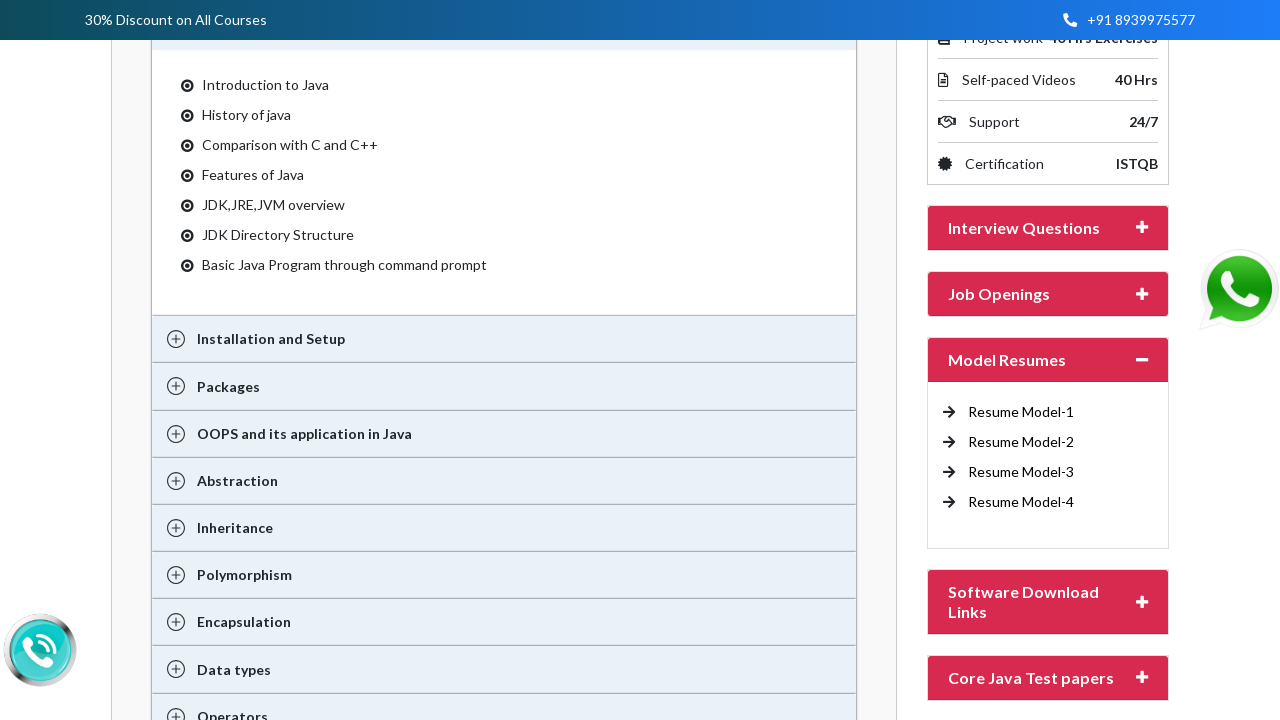

Waited for context menu to appear
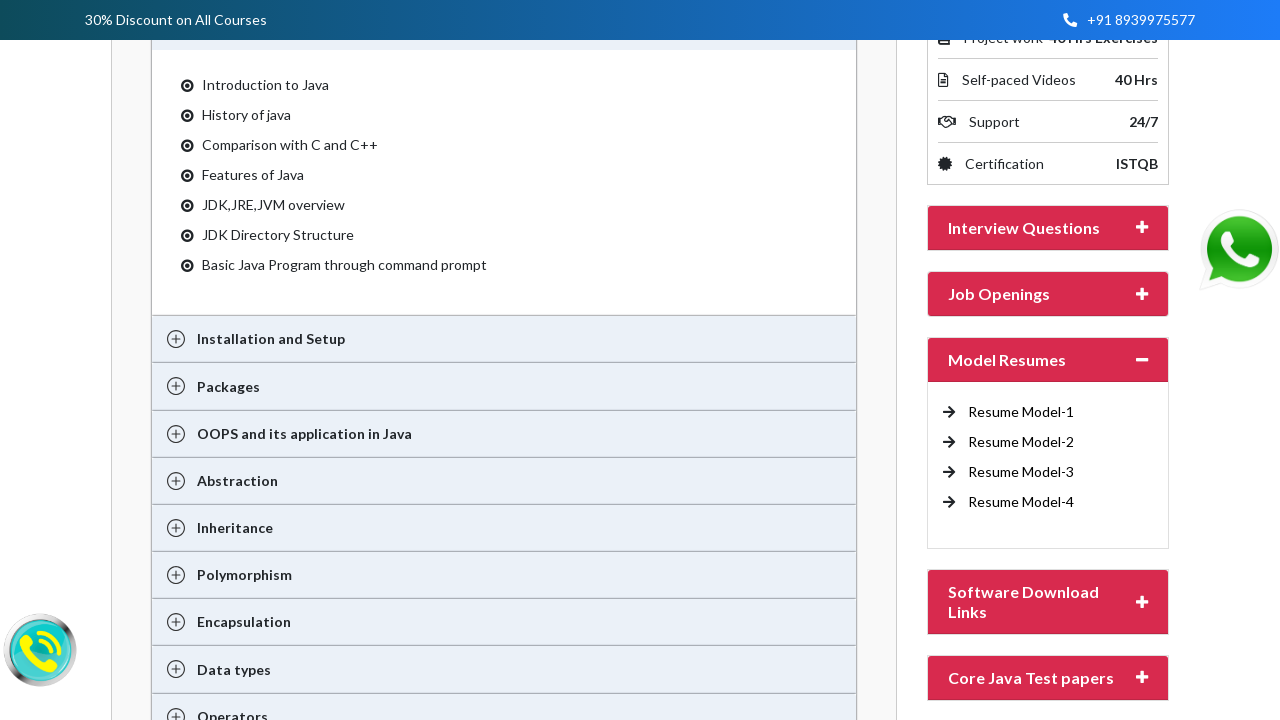

Pressed down arrow in context menu (iteration 1)
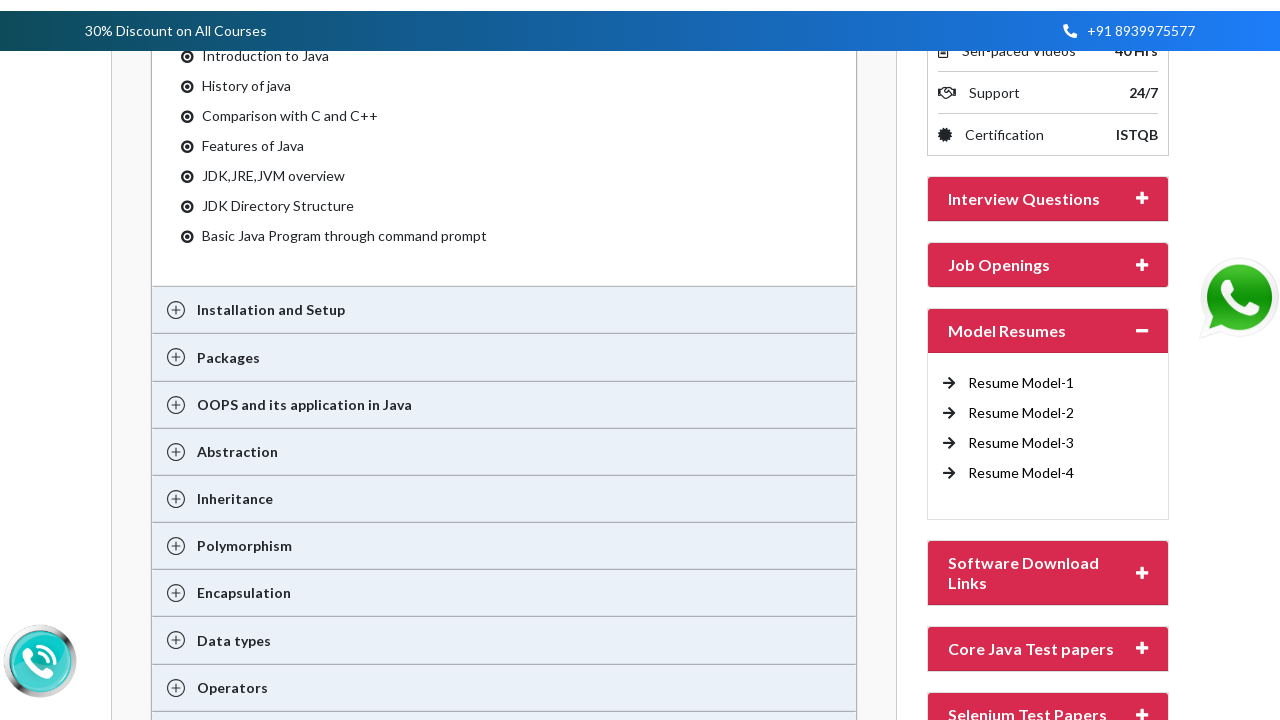

Pressed down arrow in context menu (iteration 2)
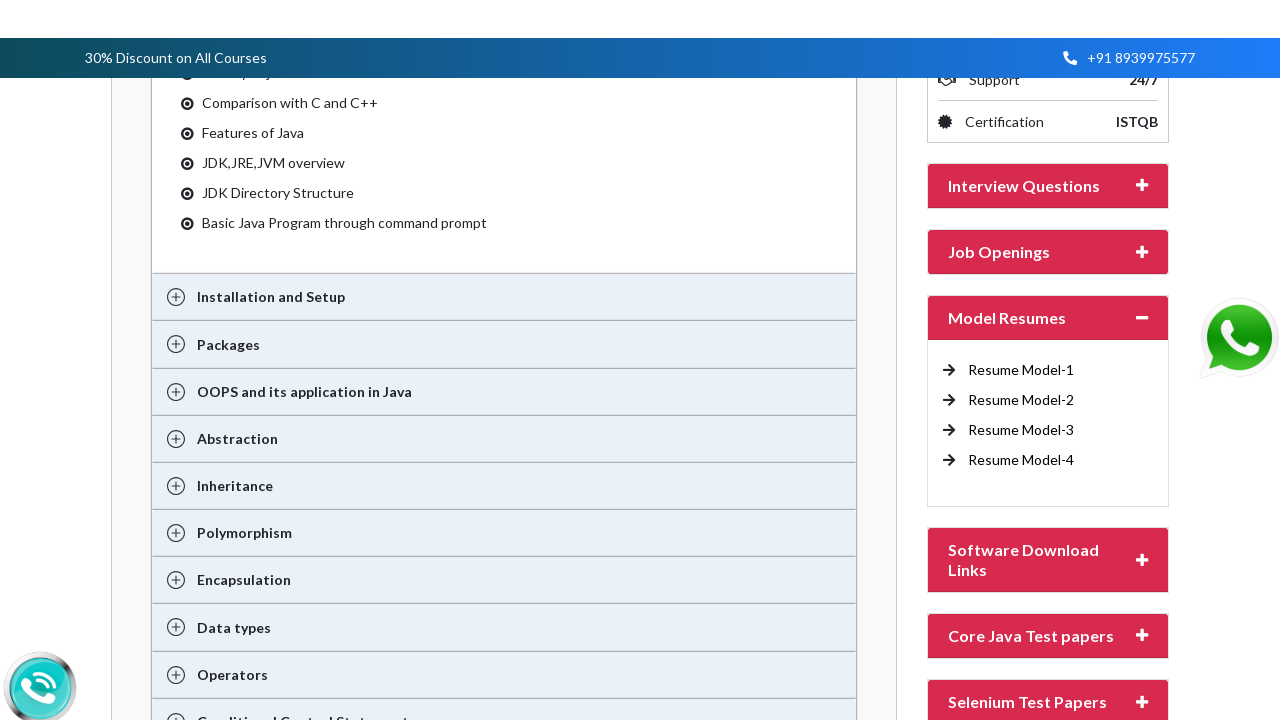

Pressed down arrow in context menu (iteration 3)
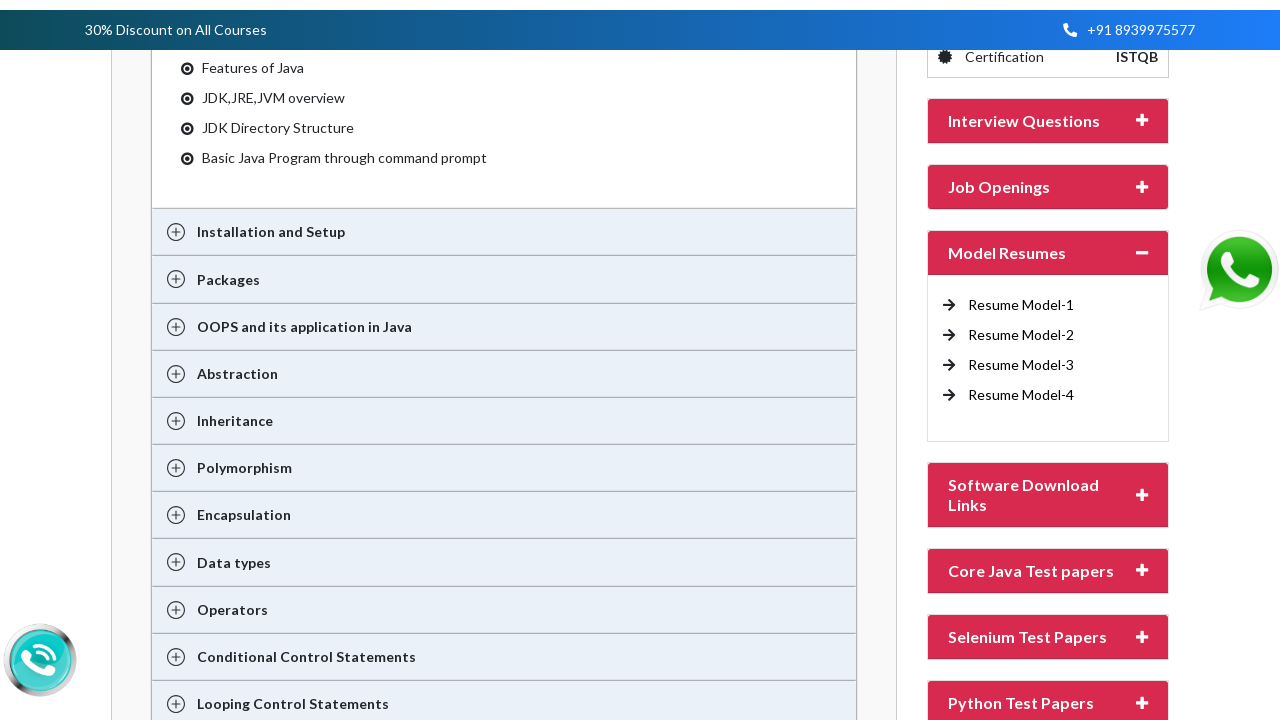

Pressed down arrow in context menu (iteration 4)
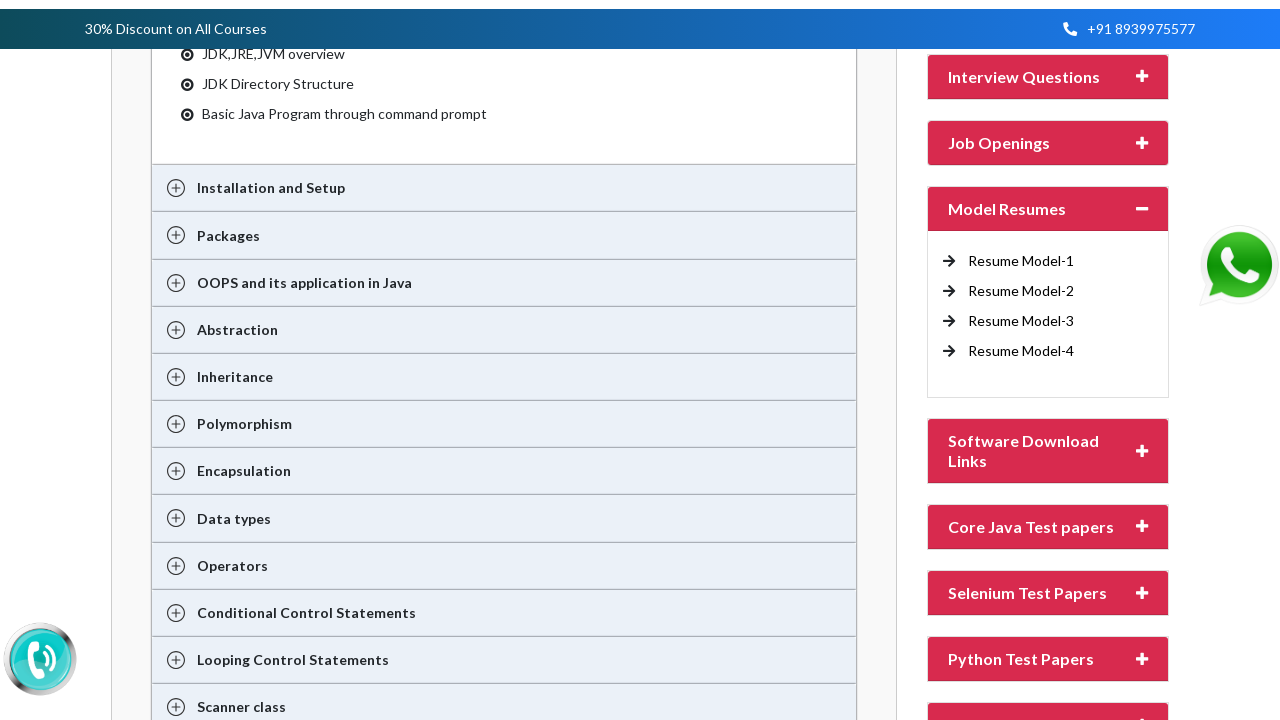

Pressed Enter to select option from context menu
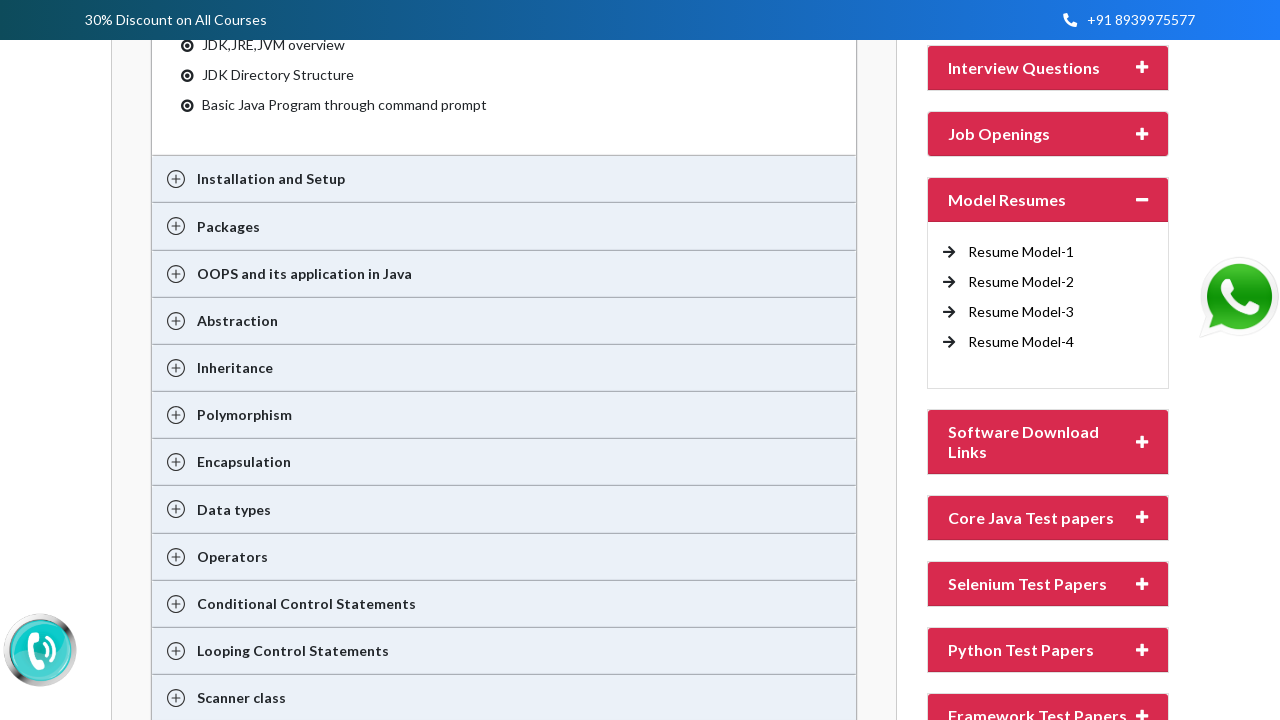

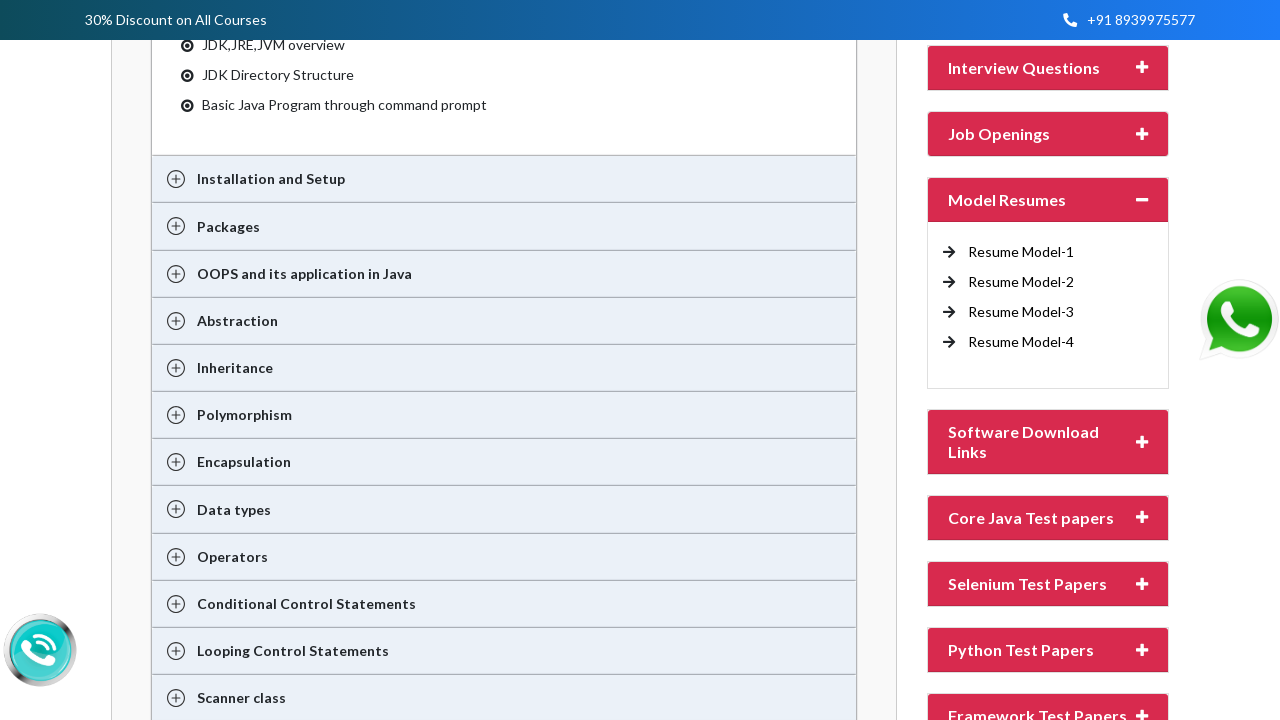